Tests the CloudPlexo training contact form by selecting course funding options, choosing a training course, filling in personal details including name, phone number, and email, and submitting the form.

Starting URL: https://www.cloudplexo.com/contact-training/

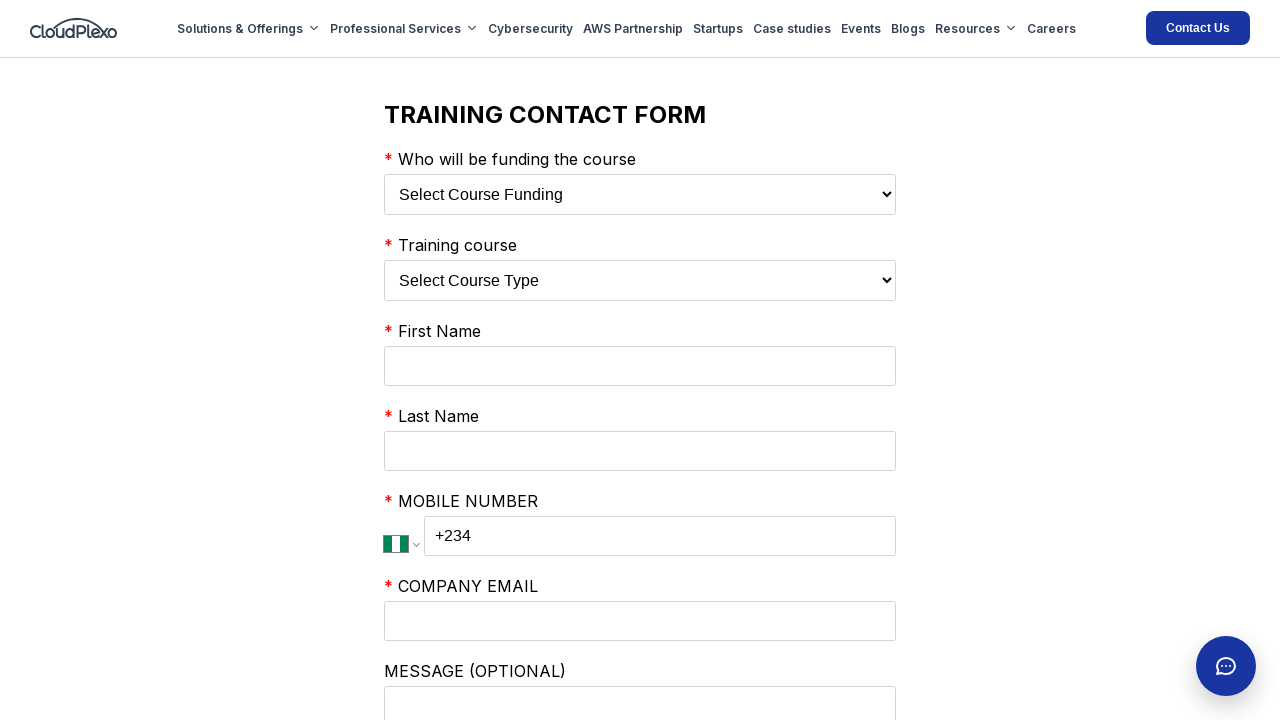

Navigated to CloudPlexo training contact form page
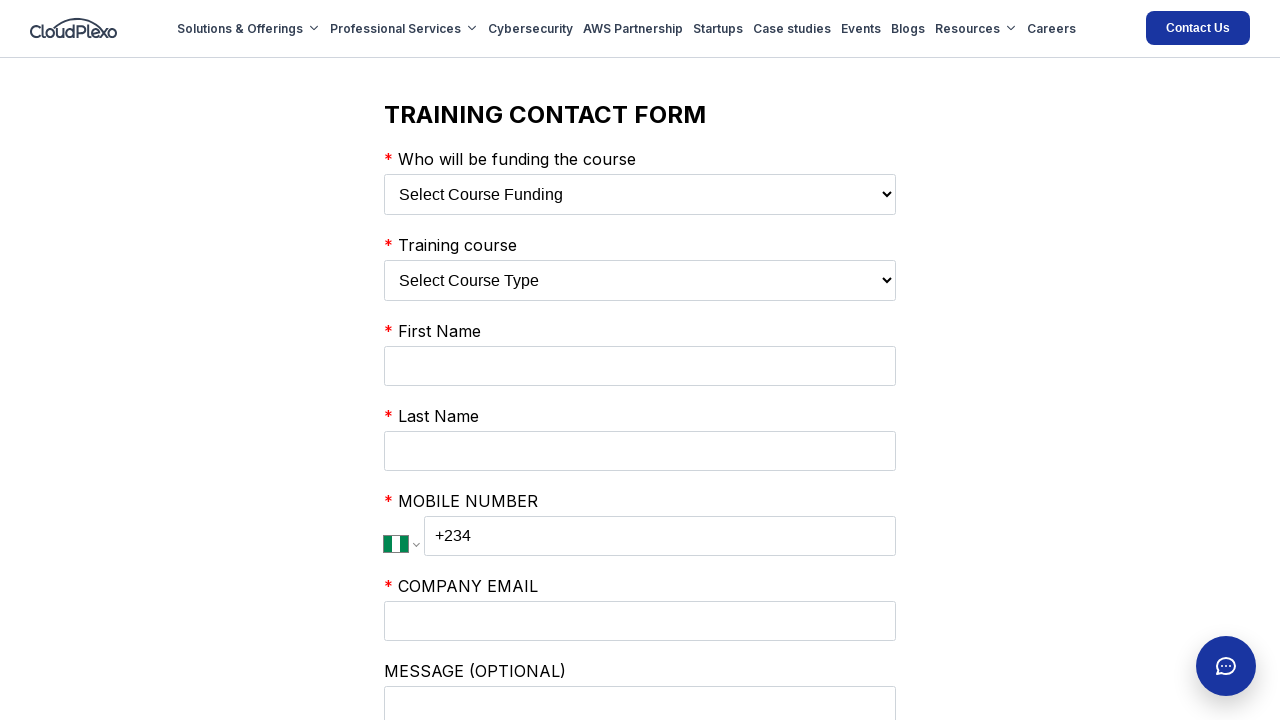

Selected 'My Employer' as course funding option on select:has(option[value='My Employer'])
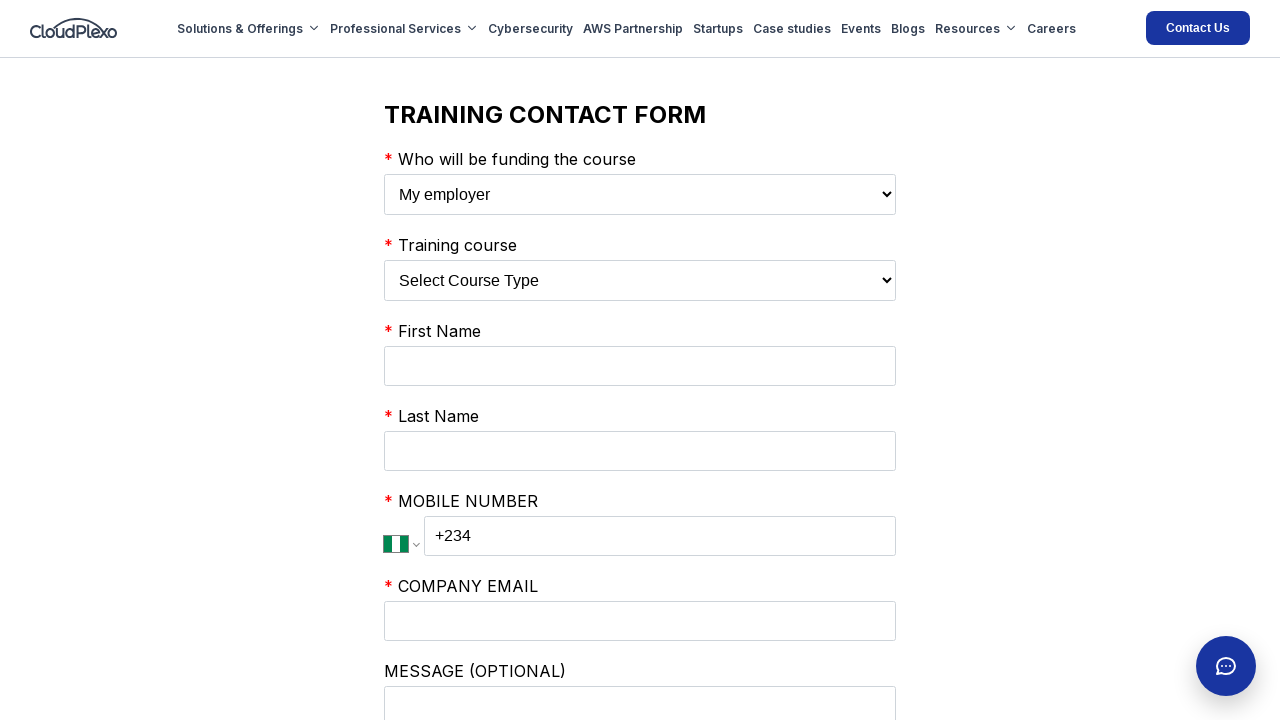

Selected 'AWS CERTIFIED SOLUTIONS ARCHITECT COURSE' as training course on select:has(option[value='AWS CERTIFIED DEVELOPER COURSE'])
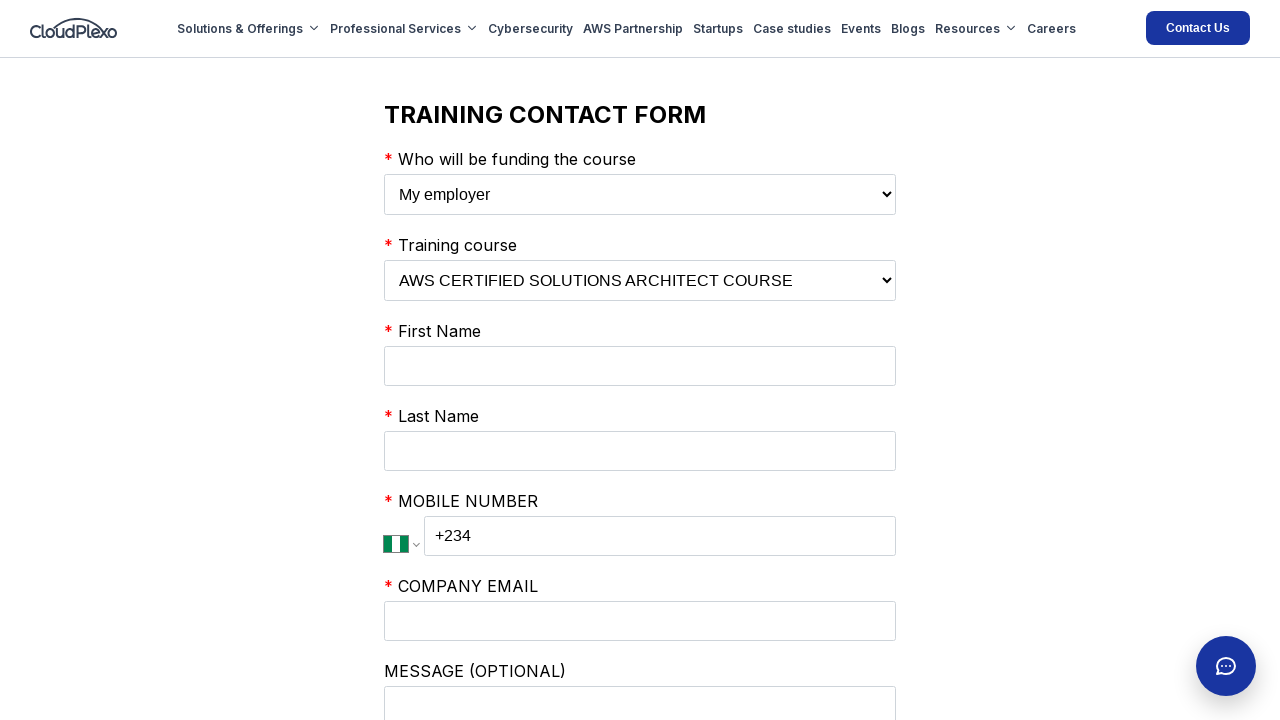

Filled first name field with 'Michael' on input[name='firstName']
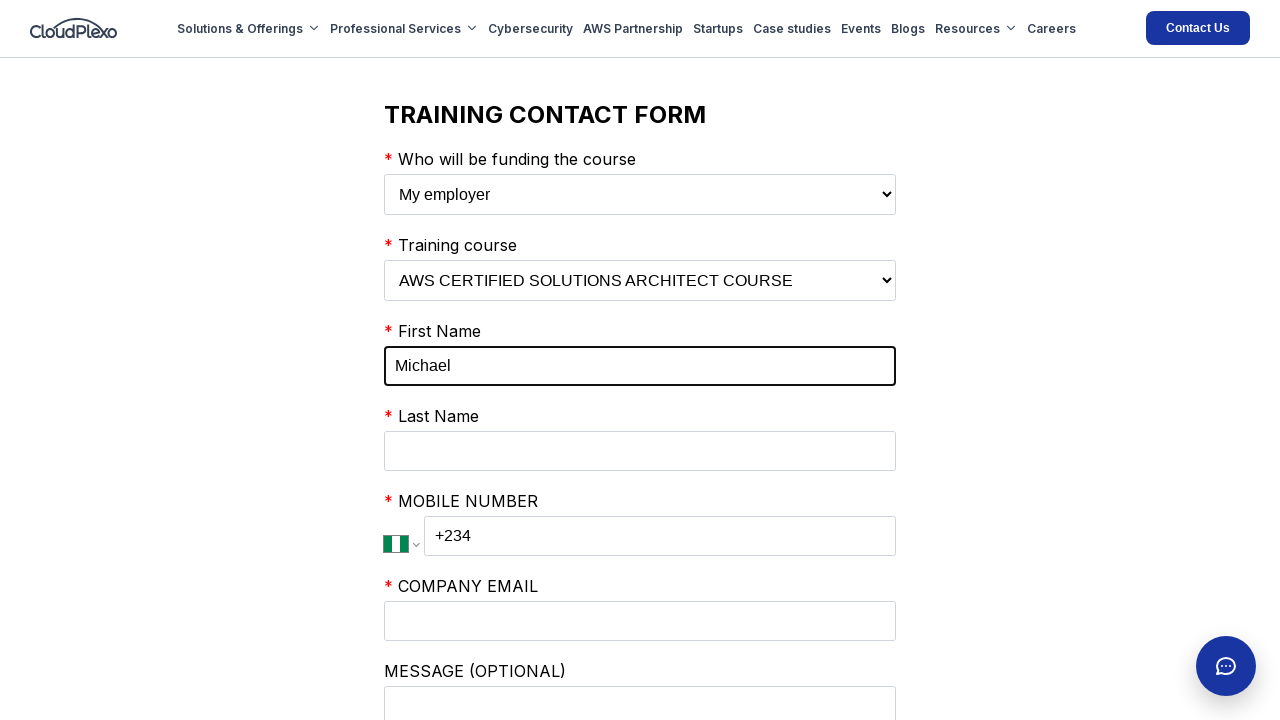

Filled last name field with 'Thompson' on input[name='lastName']
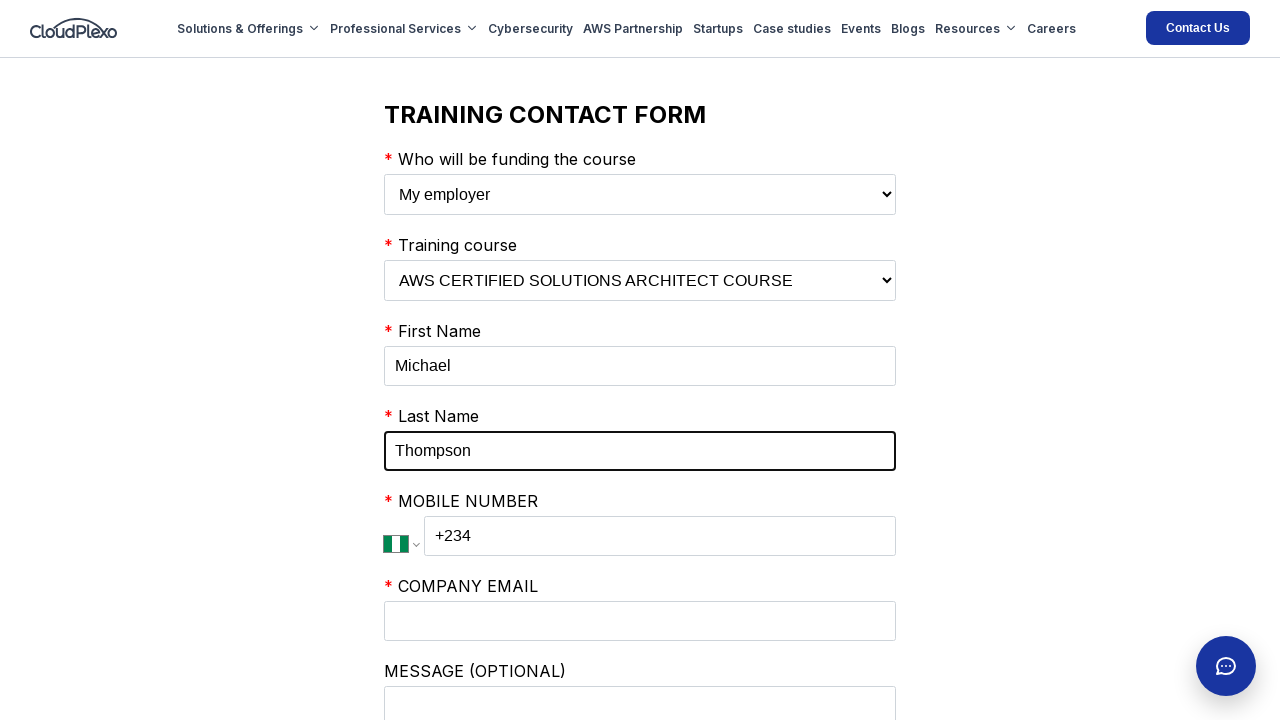

Selected 'US' as country for phone number on select.PhoneInputCountrySelect
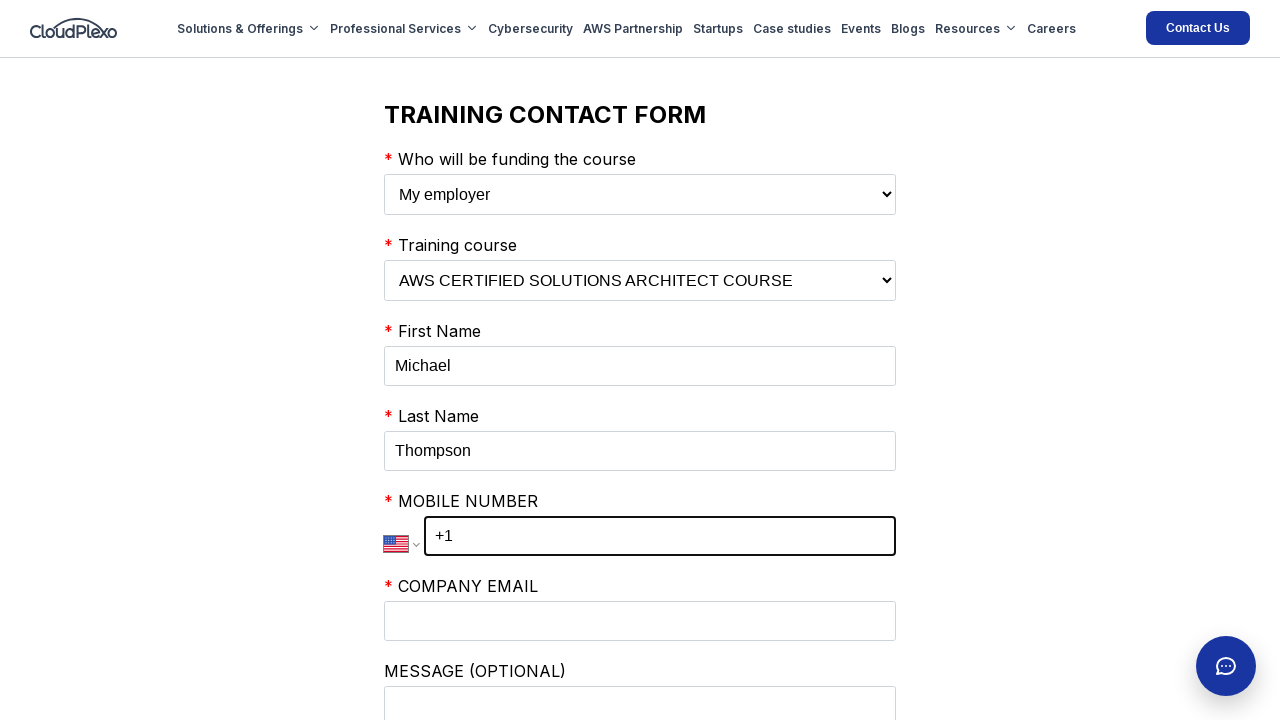

Filled phone number field with '+15551234567' on input.PhoneInputInput
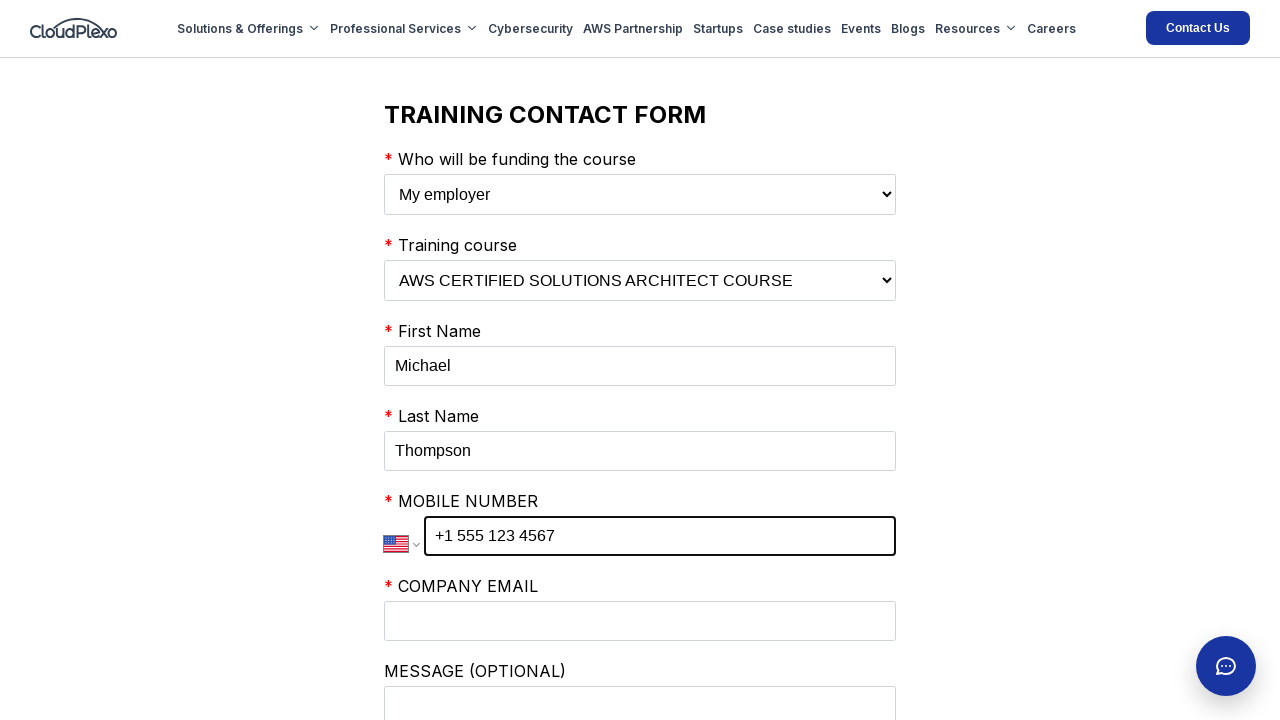

Filled business email field with 'michael.thompson@techcorp.com' on input[name='businessEmail']
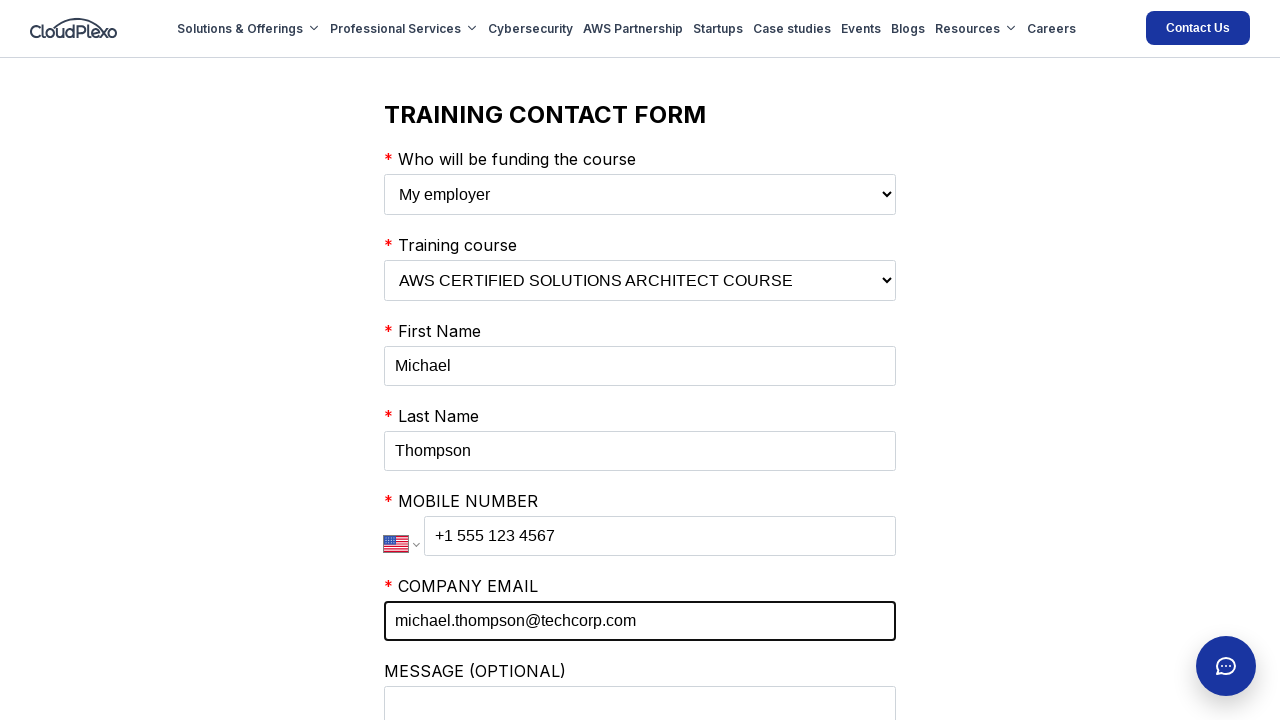

Filled comments field with corporate training inquiry message on input[name='comments']
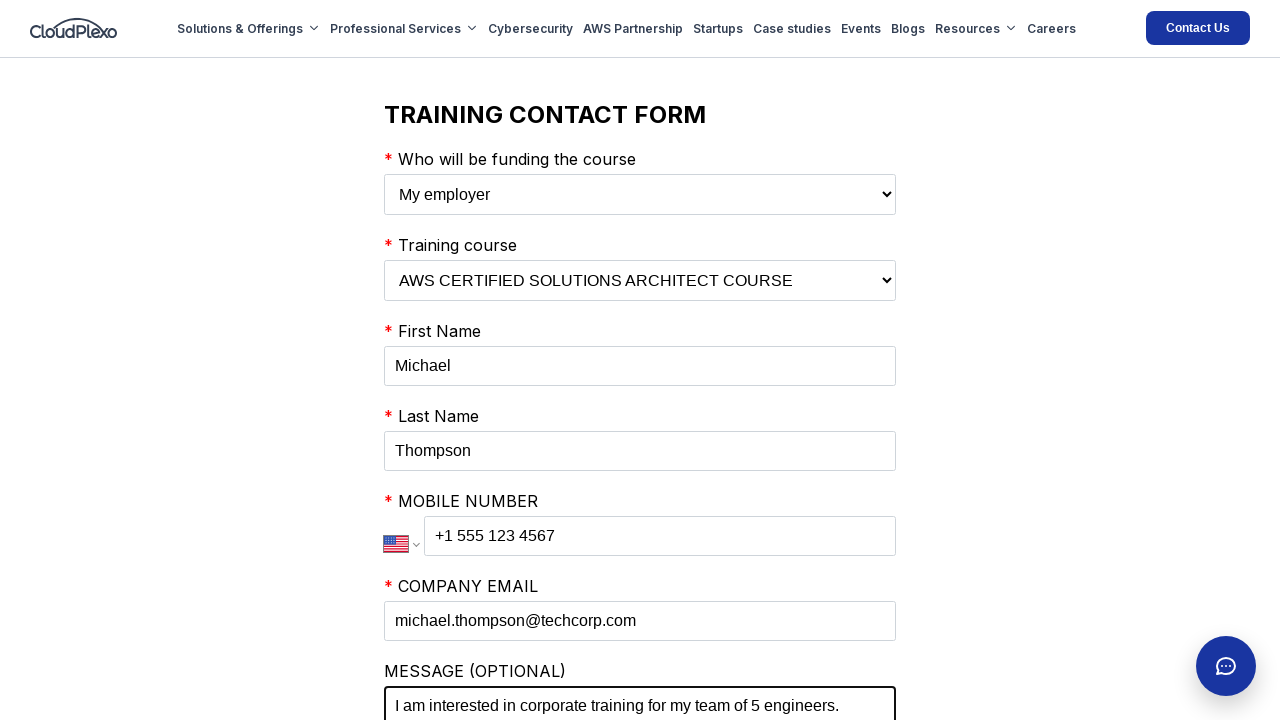

Clicked submit button to submit the training contact form at (432, 360) on button[type='submit']
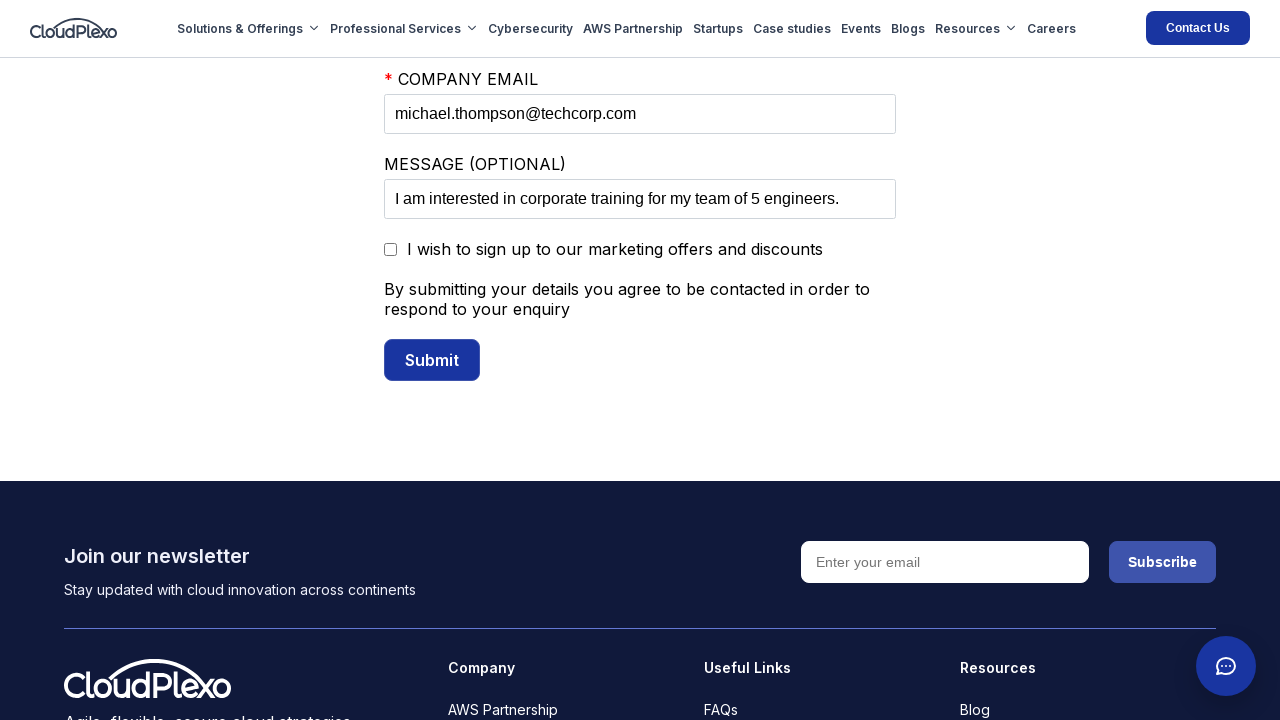

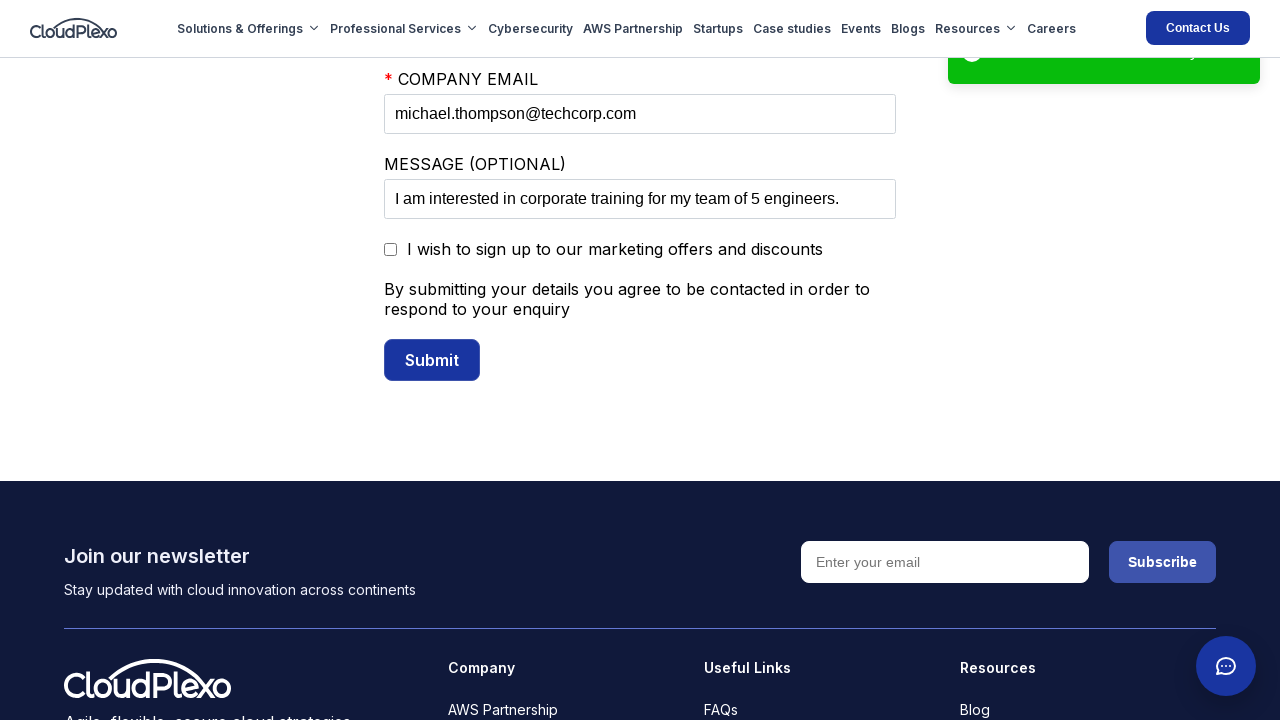